Navigates to the Checkboxes page, toggles both checkboxes, and tests browser back/forward navigation

Starting URL: https://the-internet.herokuapp.com

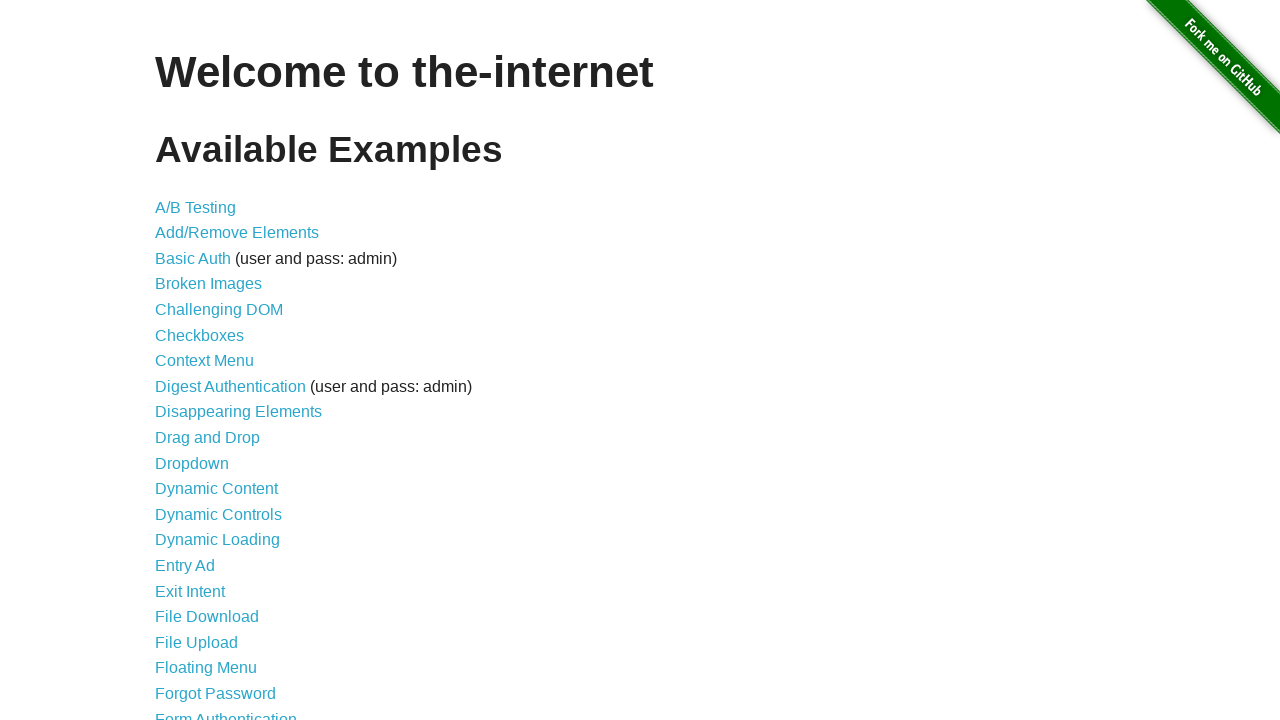

Clicked on Checkboxes link at (200, 335) on text=Checkboxes
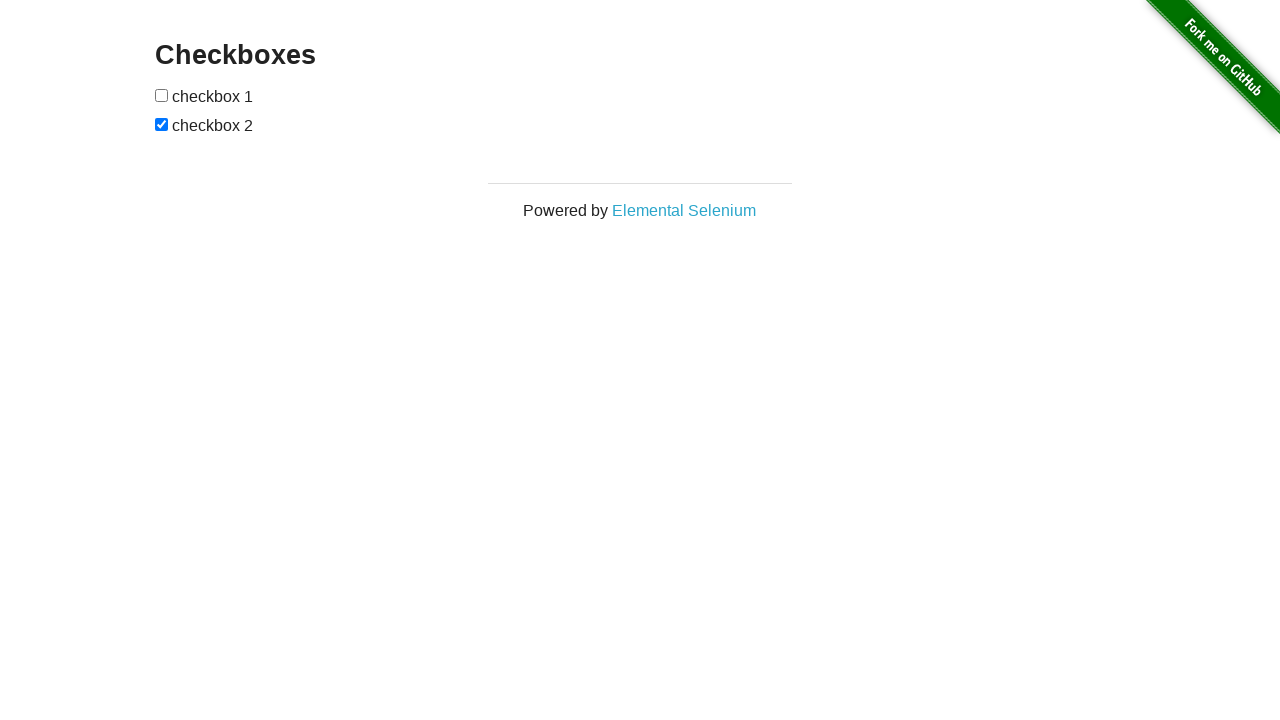

Checkboxes page loaded
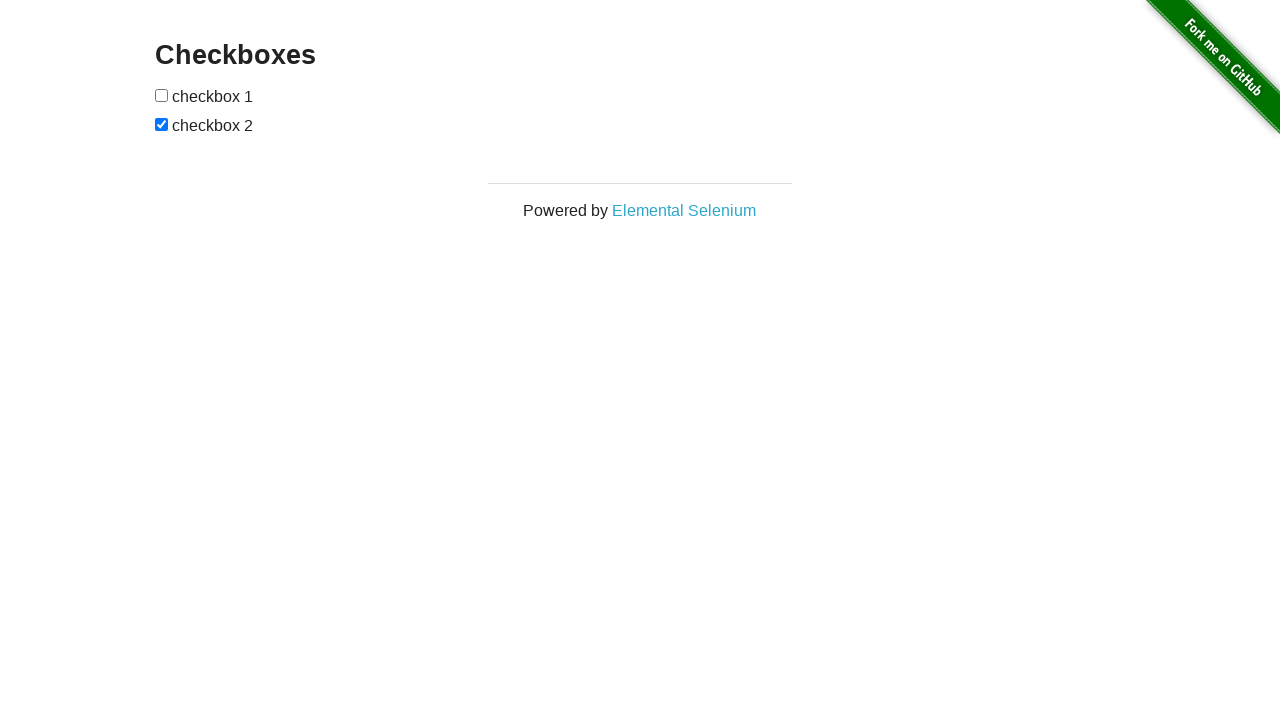

Verified page header is 'Checkboxes'
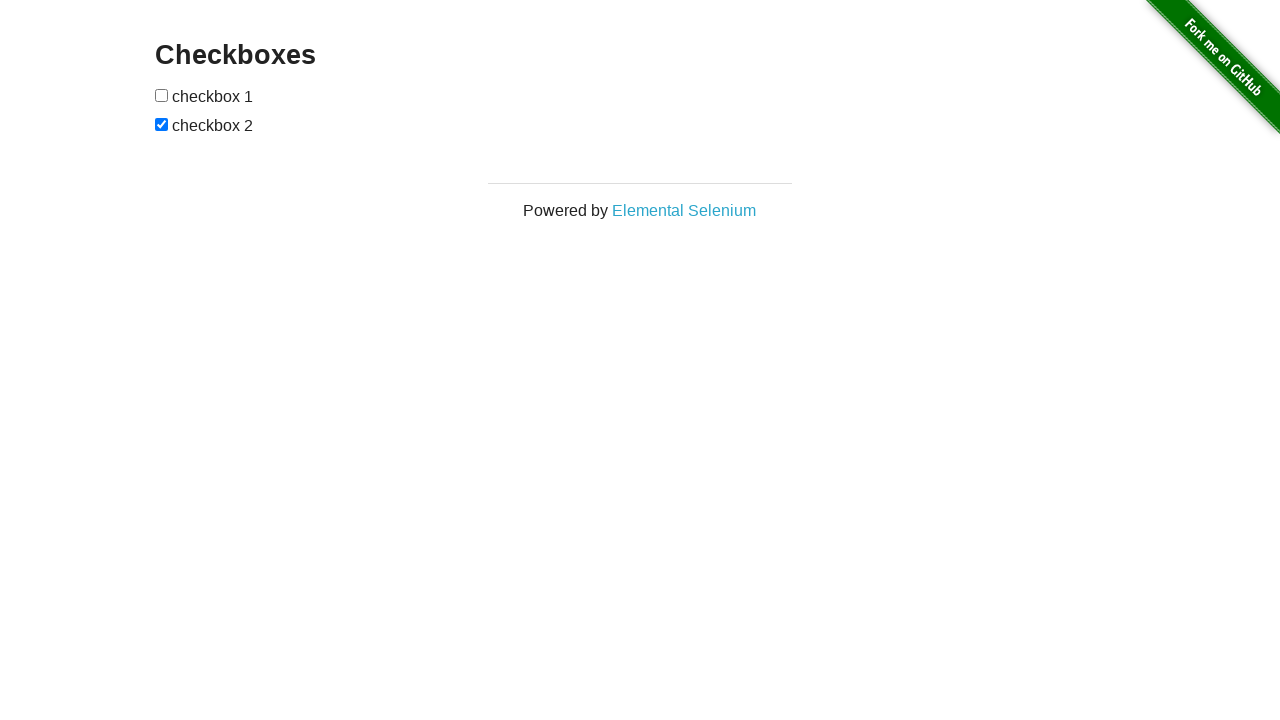

Located and verified 2 checkboxes present
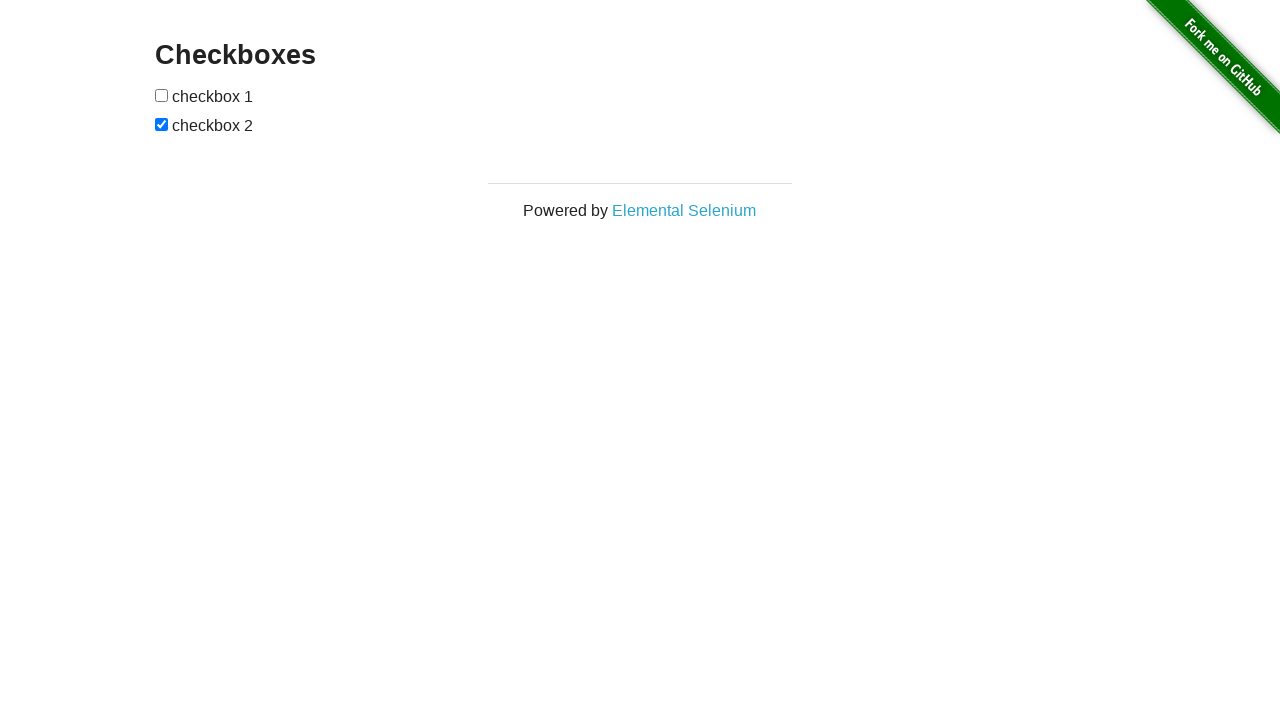

Clicked first checkbox to select it at (162, 95) on input[type='checkbox'] >> nth=0
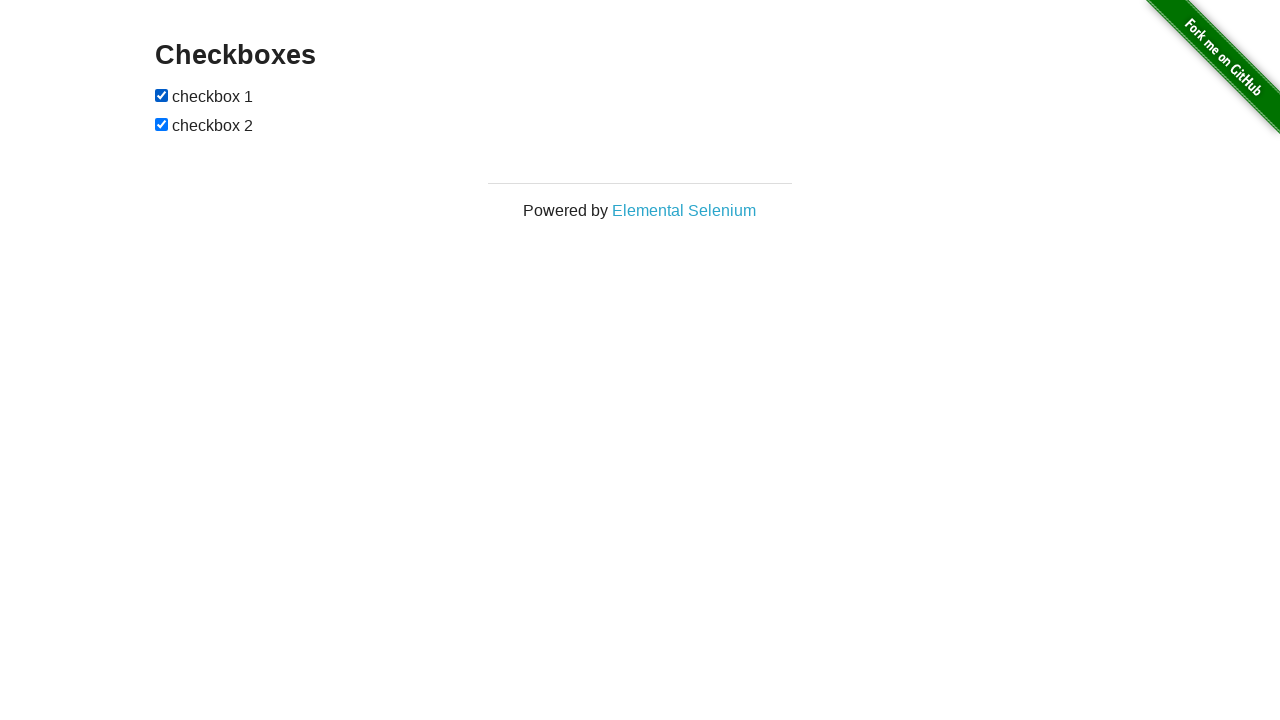

Clicked second checkbox to deselect it at (162, 124) on input[type='checkbox'] >> nth=1
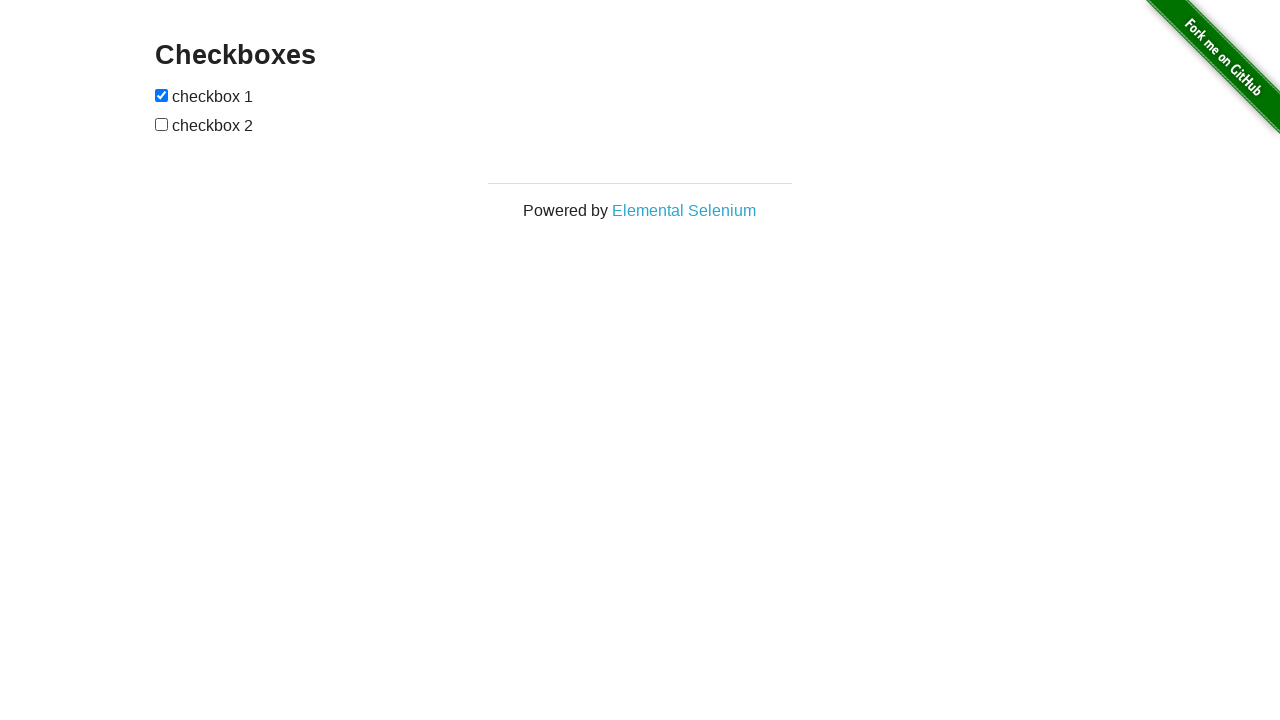

Navigated back using browser back button
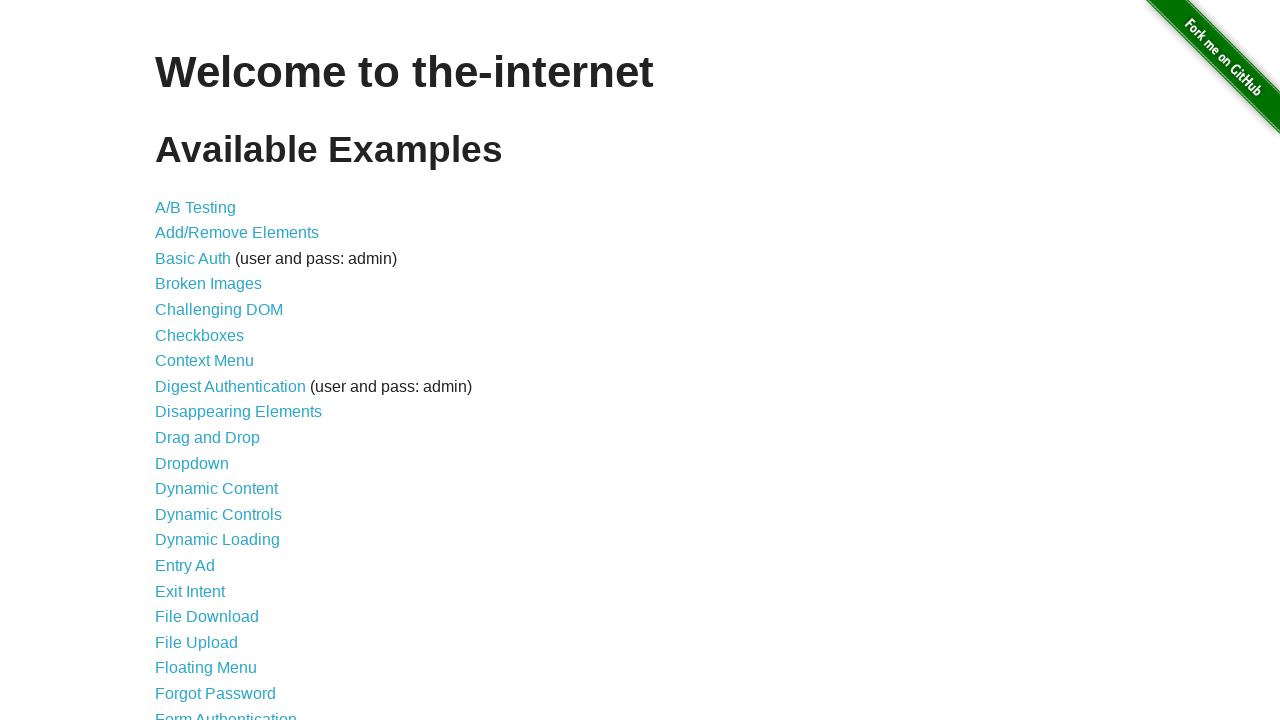

Navigated forward using browser forward button
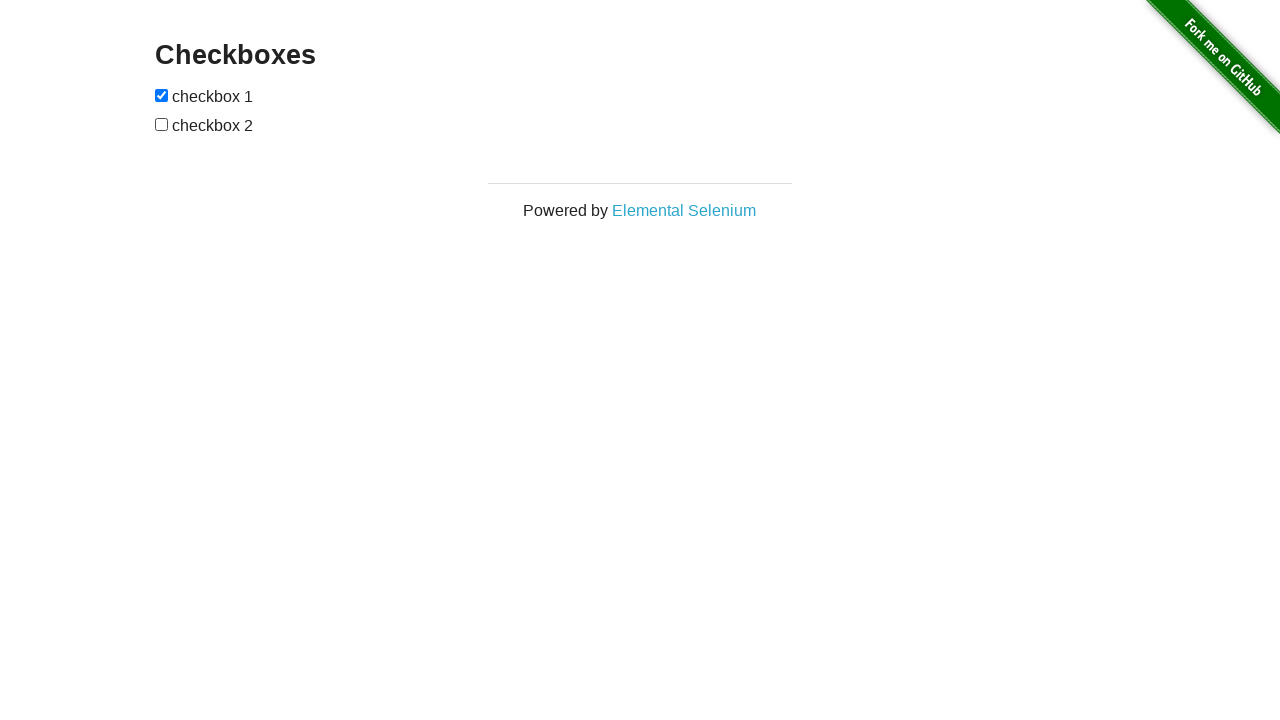

Verified we're back on checkboxes page
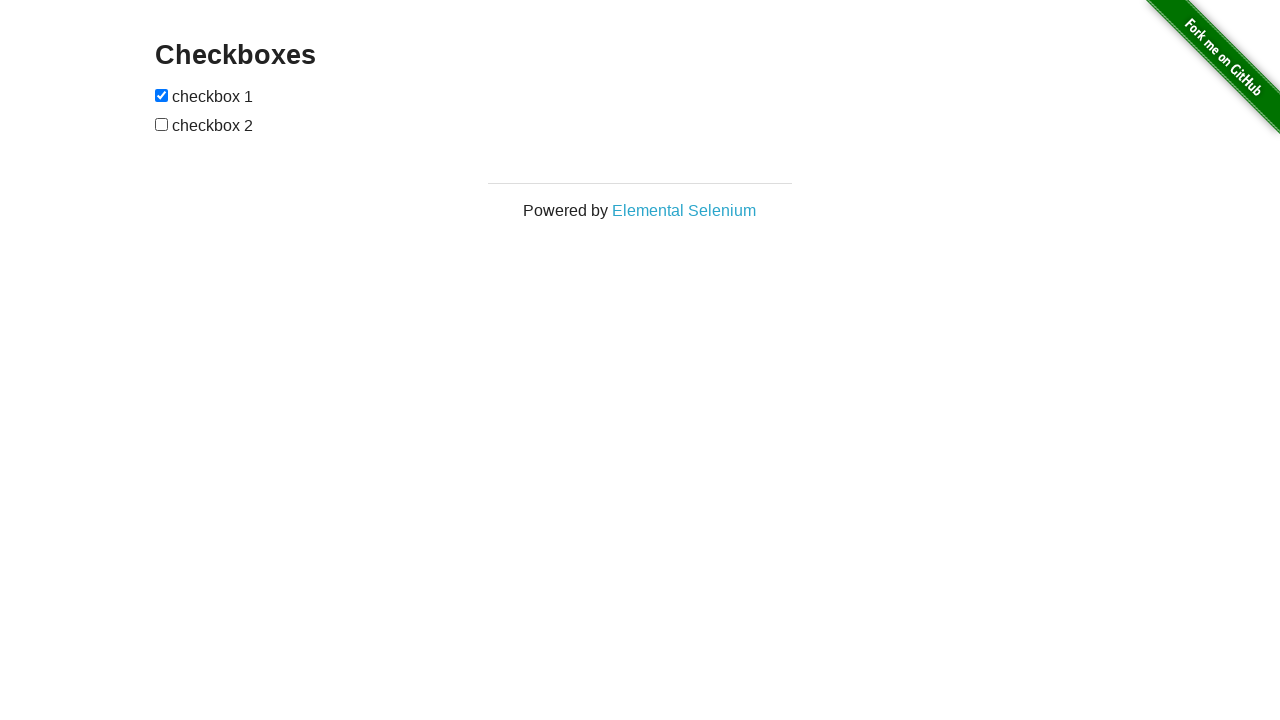

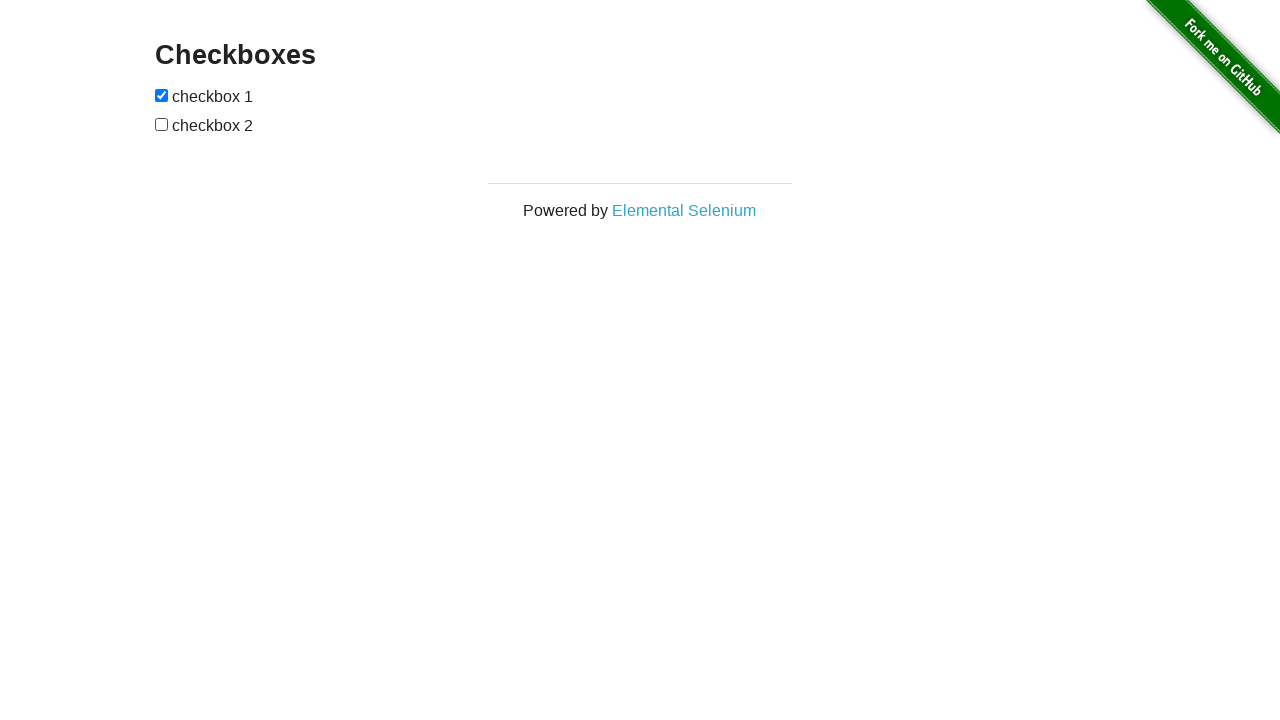